Navigates to the Geb homepage

Starting URL: http://gebish.org/

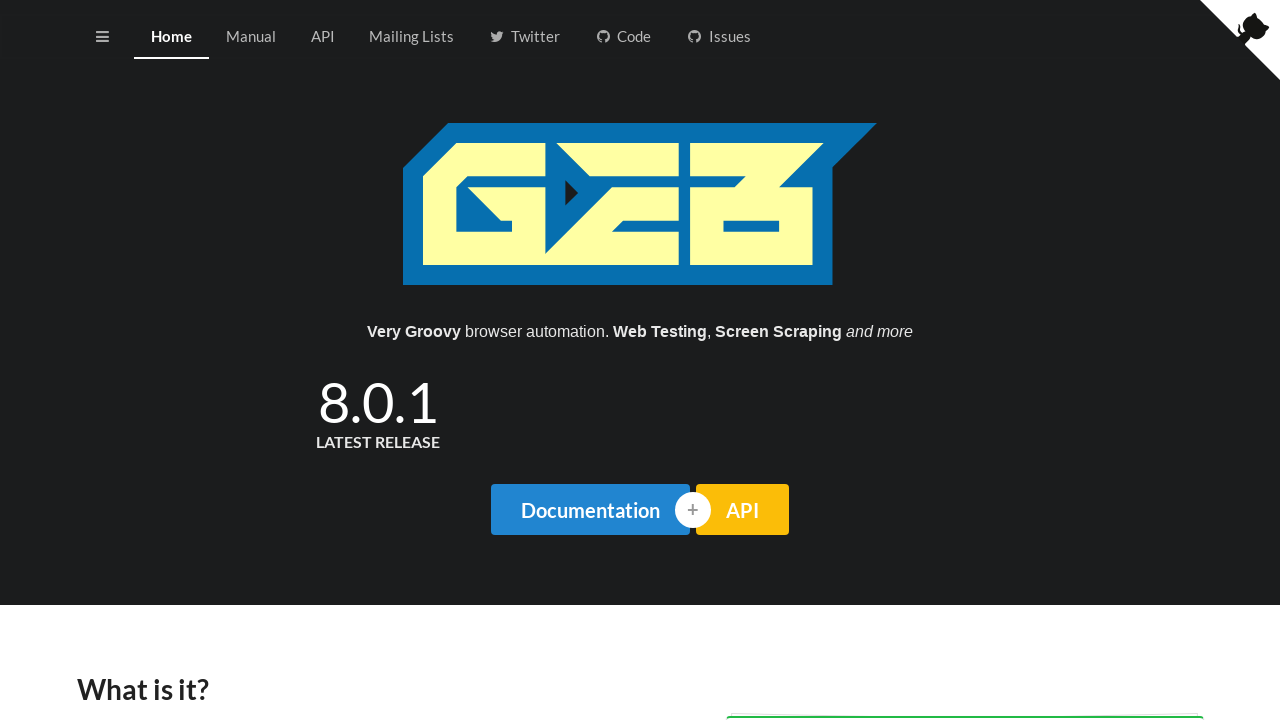

Navigated to Geb homepage at http://gebish.org/
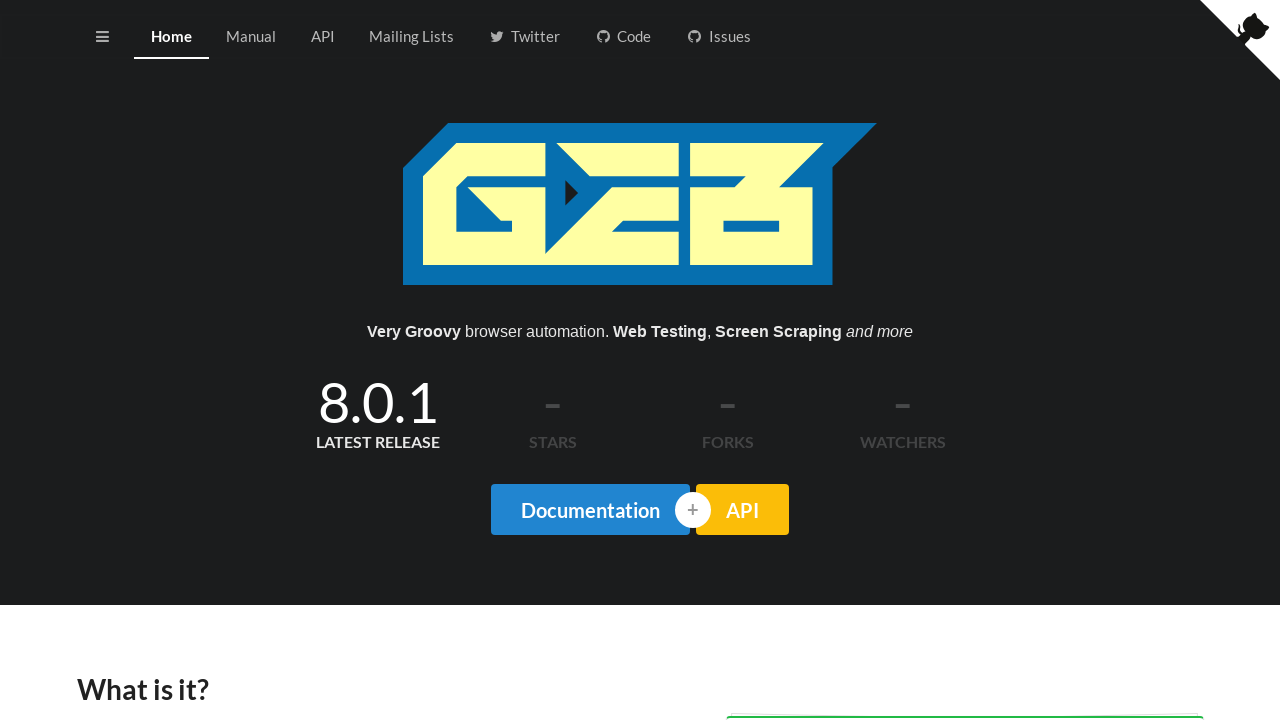

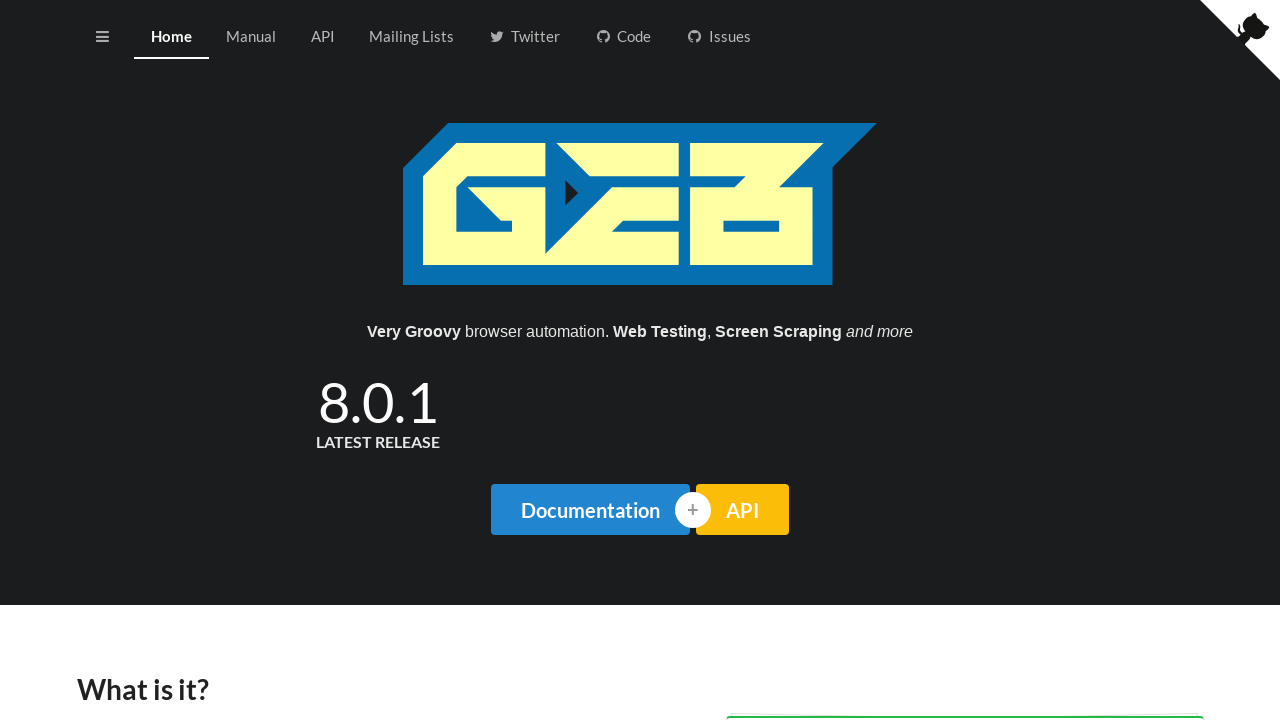